Tests double-click functionality by double-clicking a button inside an iframe to trigger an ondblclick event

Starting URL: https://www.w3schools.com/tags/tryit.asp?filename=tryhtml5_ev_ondblclick

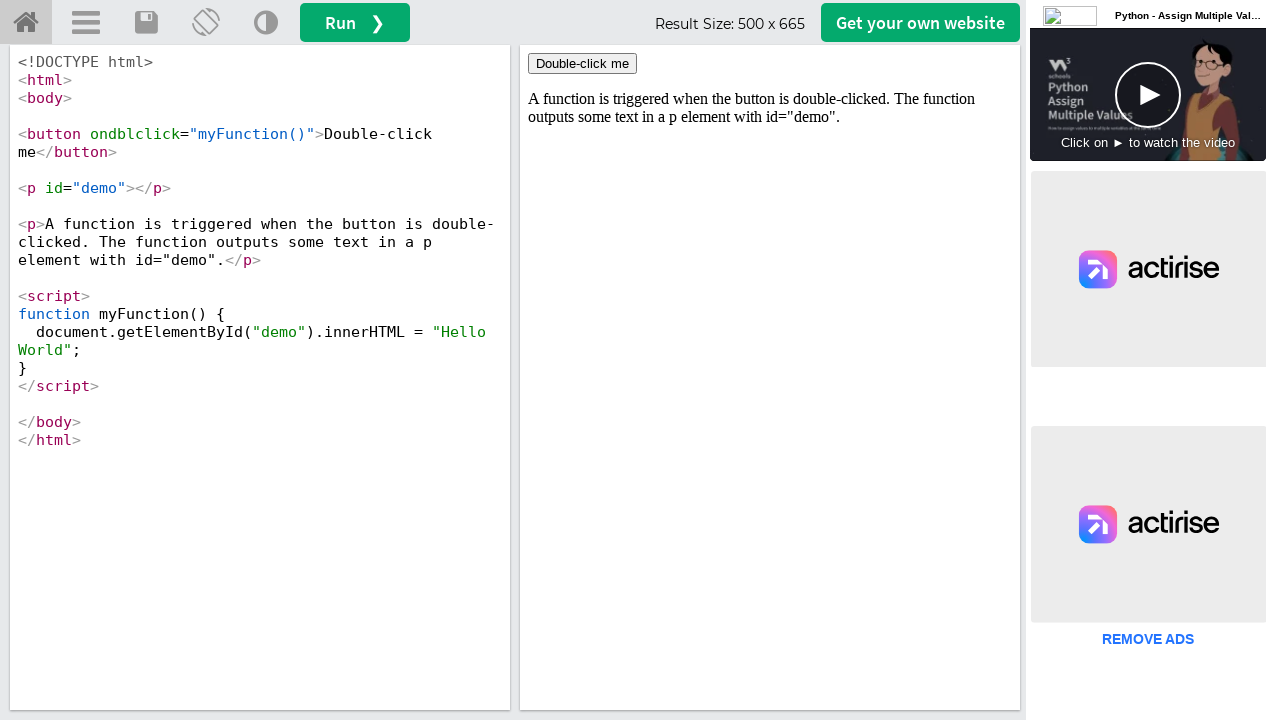

Located iframe with id 'iframeResult'
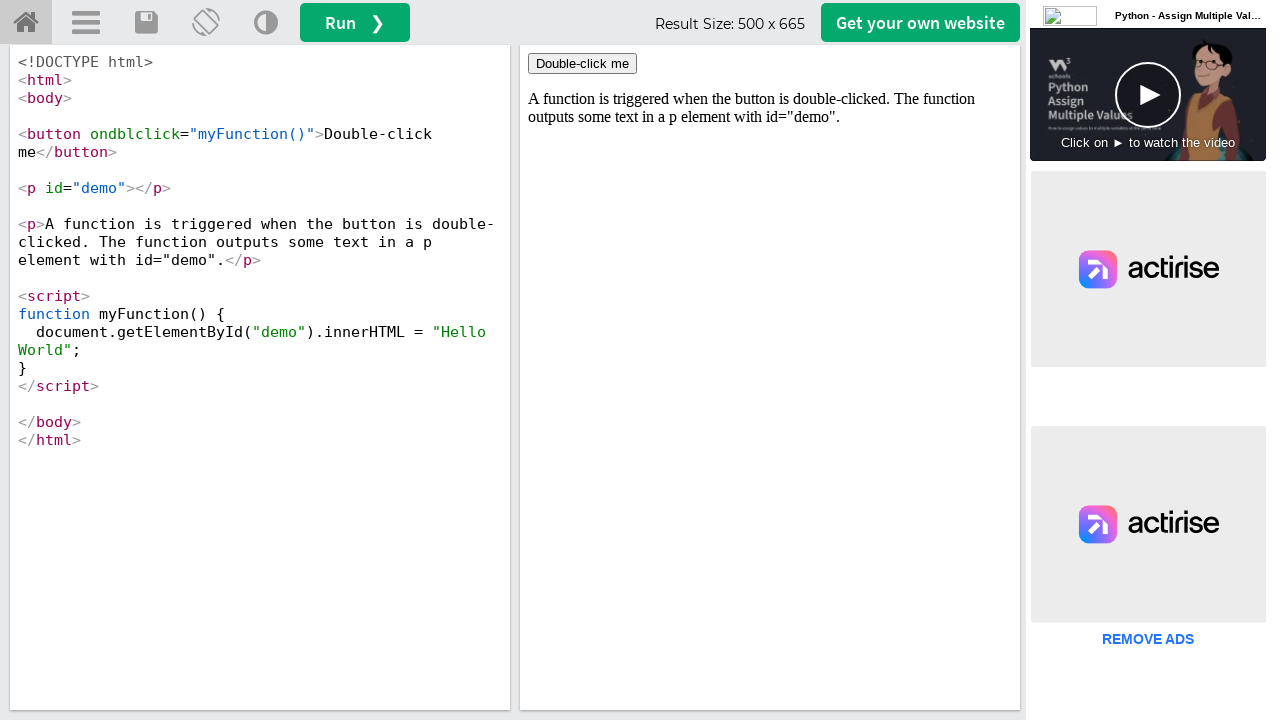

Located button with text 'Double-click me' inside iframe
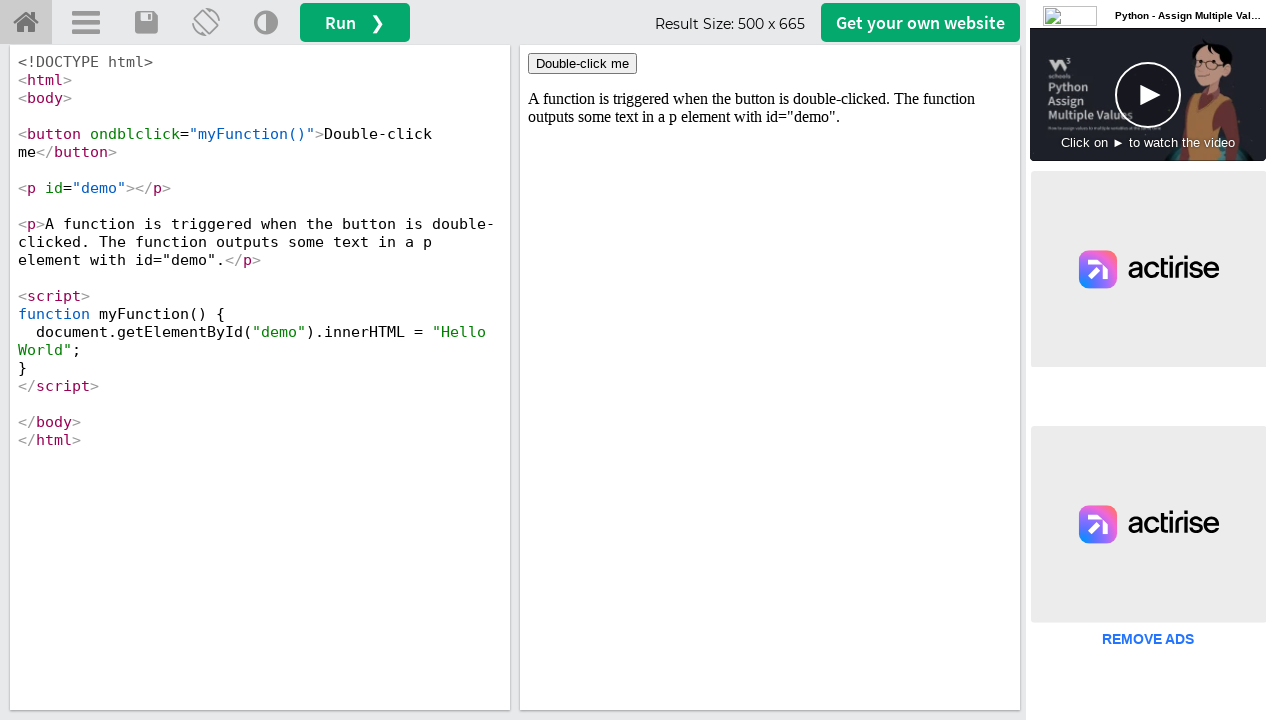

Double-clicked the button to trigger ondblclick event at (582, 64) on #iframeResult >> internal:control=enter-frame >> button >> internal:has-text="Do
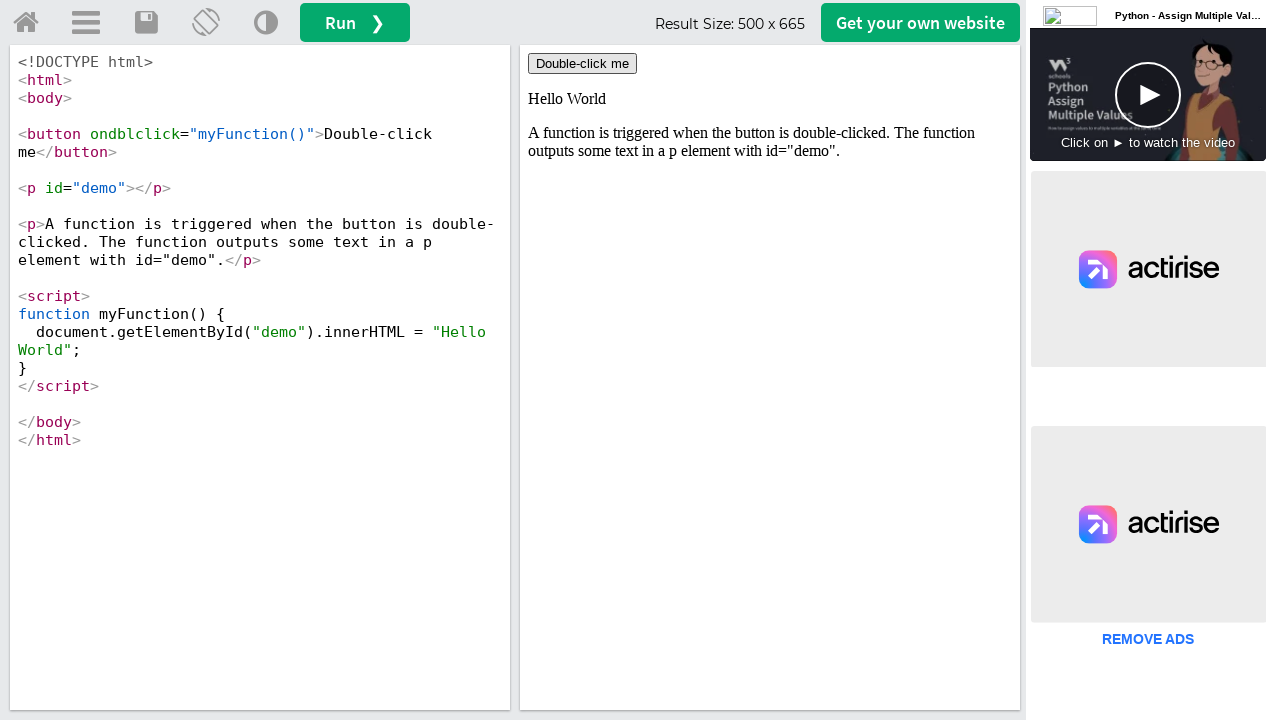

Waited 1000ms for ondblclick event result to display
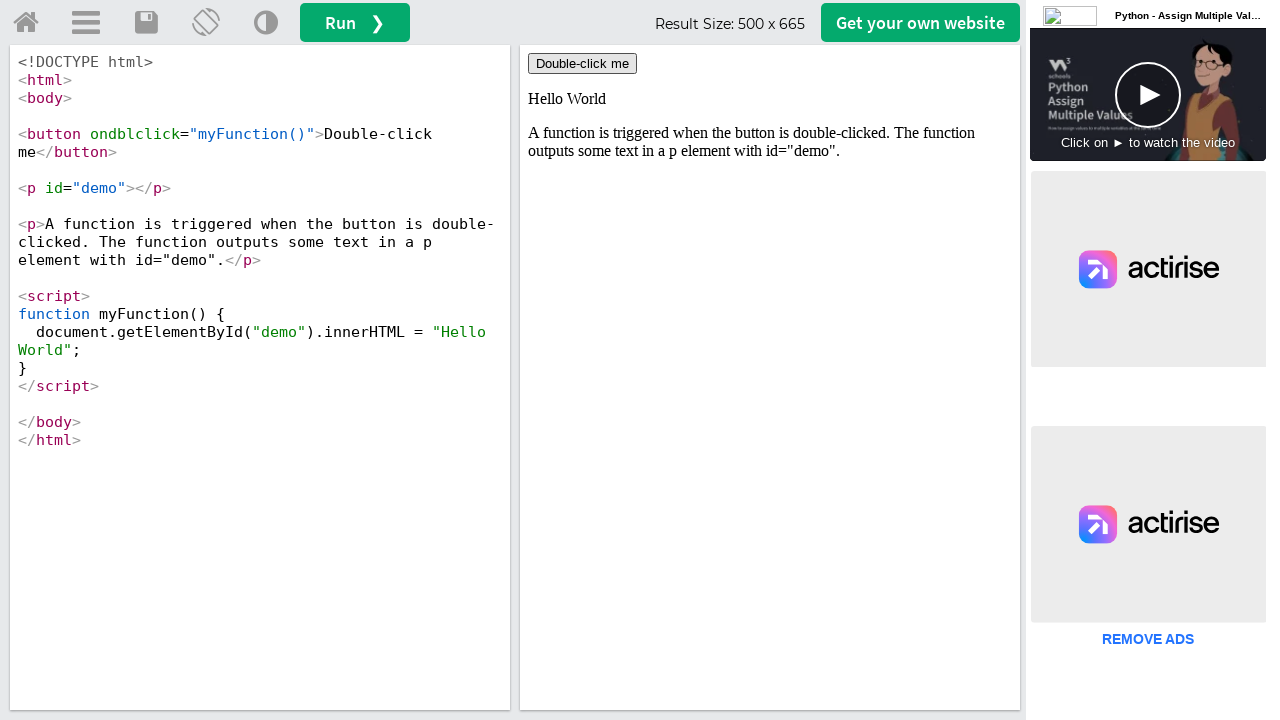

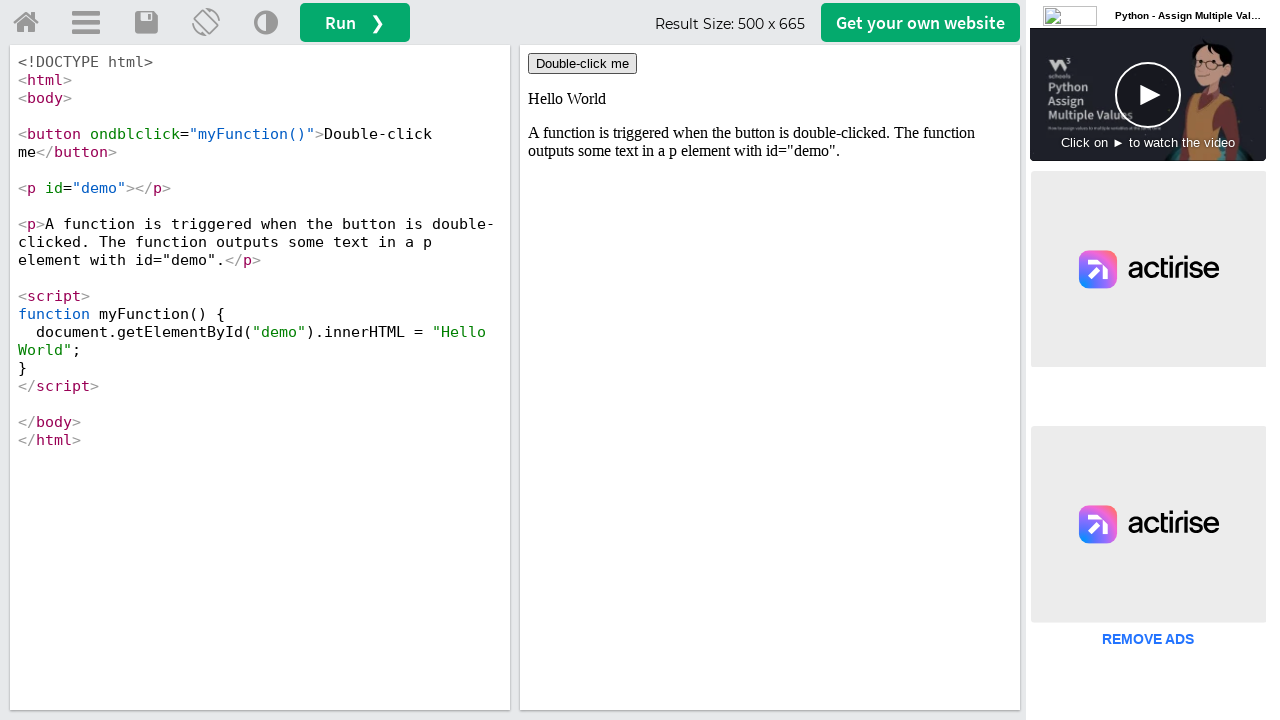